Navigates to a Madrid bus stop information page and waits for the bus arrival times table to load and display data rows.

Starting URL: https://busmadrid.welbits.com/stop/3042

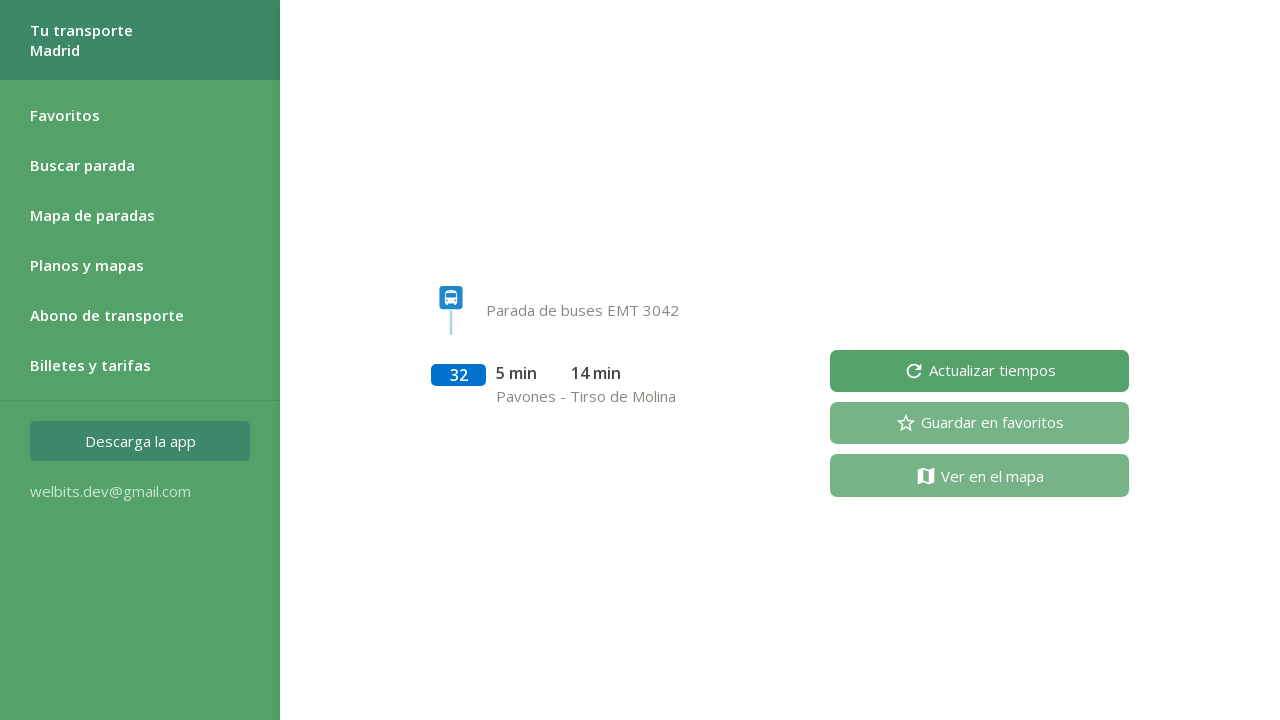

Navigated to Madrid bus stop 3042 information page
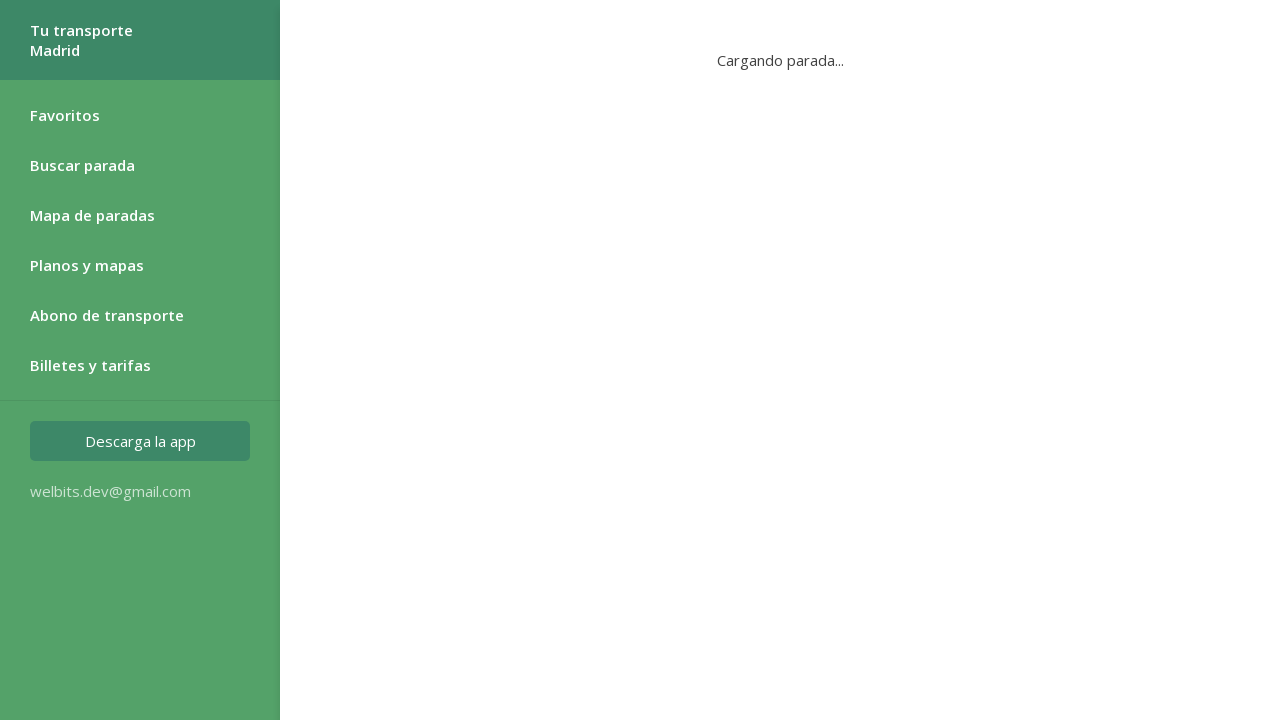

Bus arrival times table loaded with visible data rows
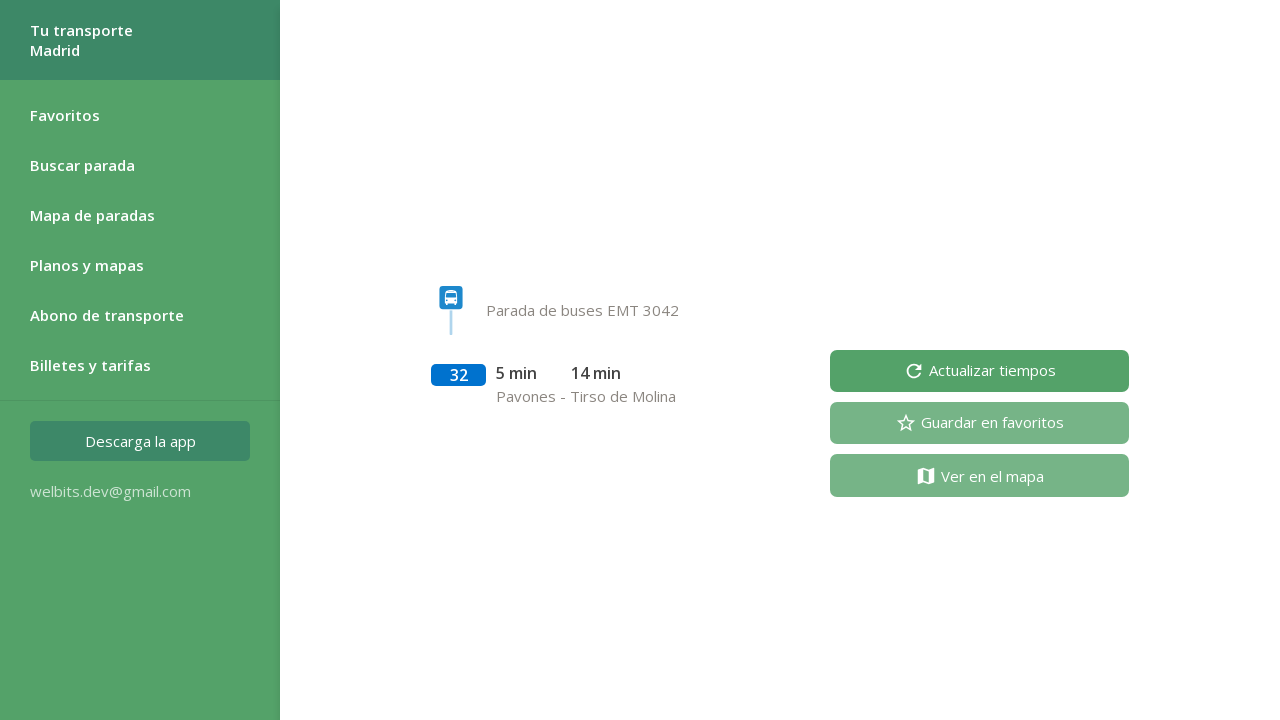

Located bus arrival table rows
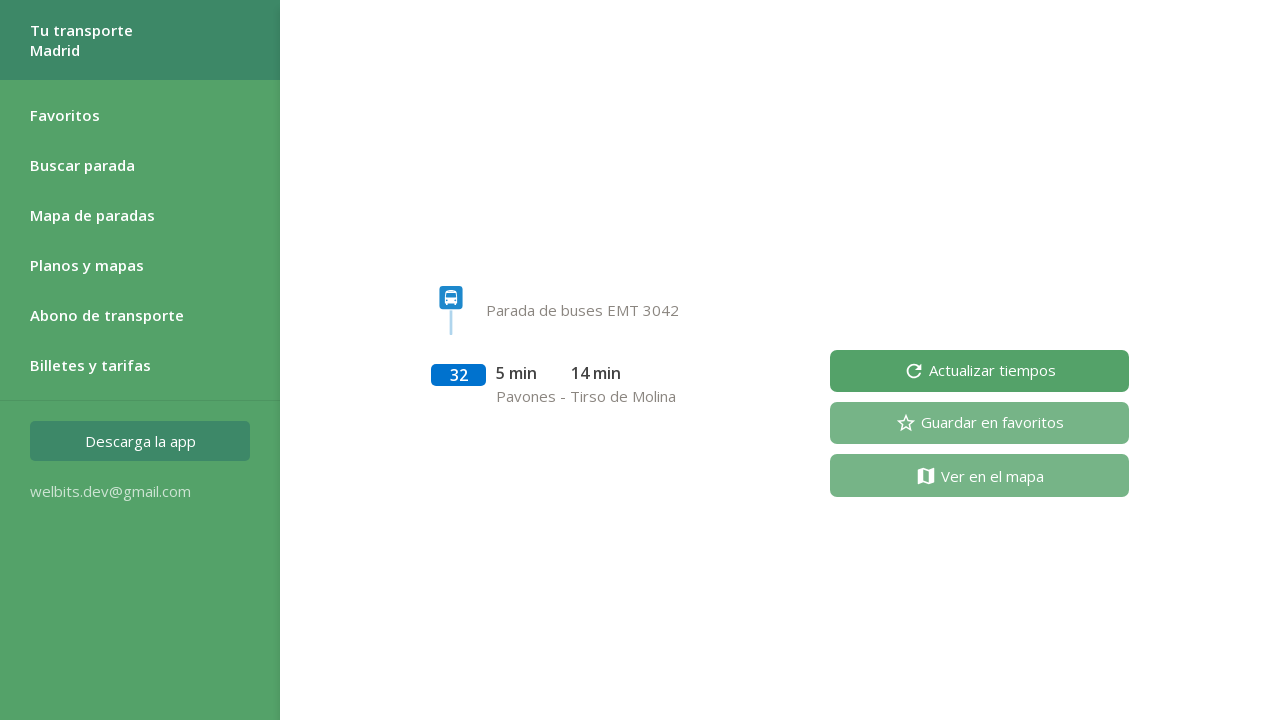

First bus arrival row confirmed visible
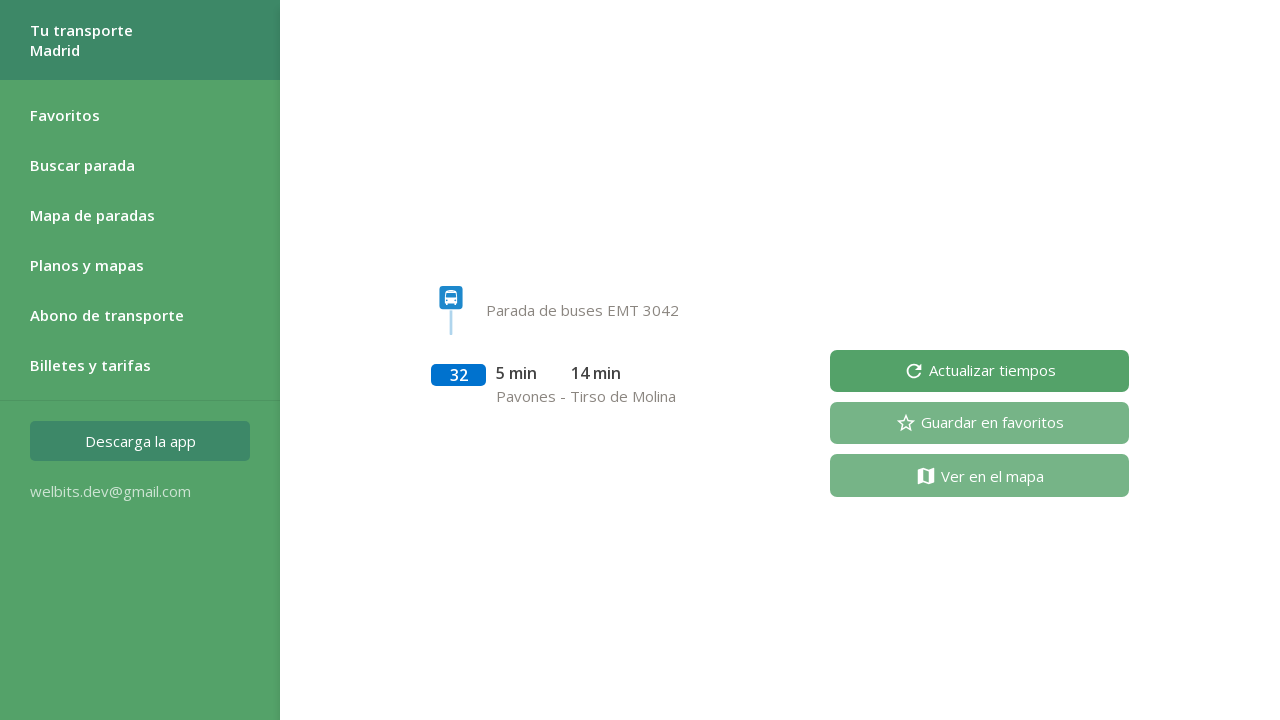

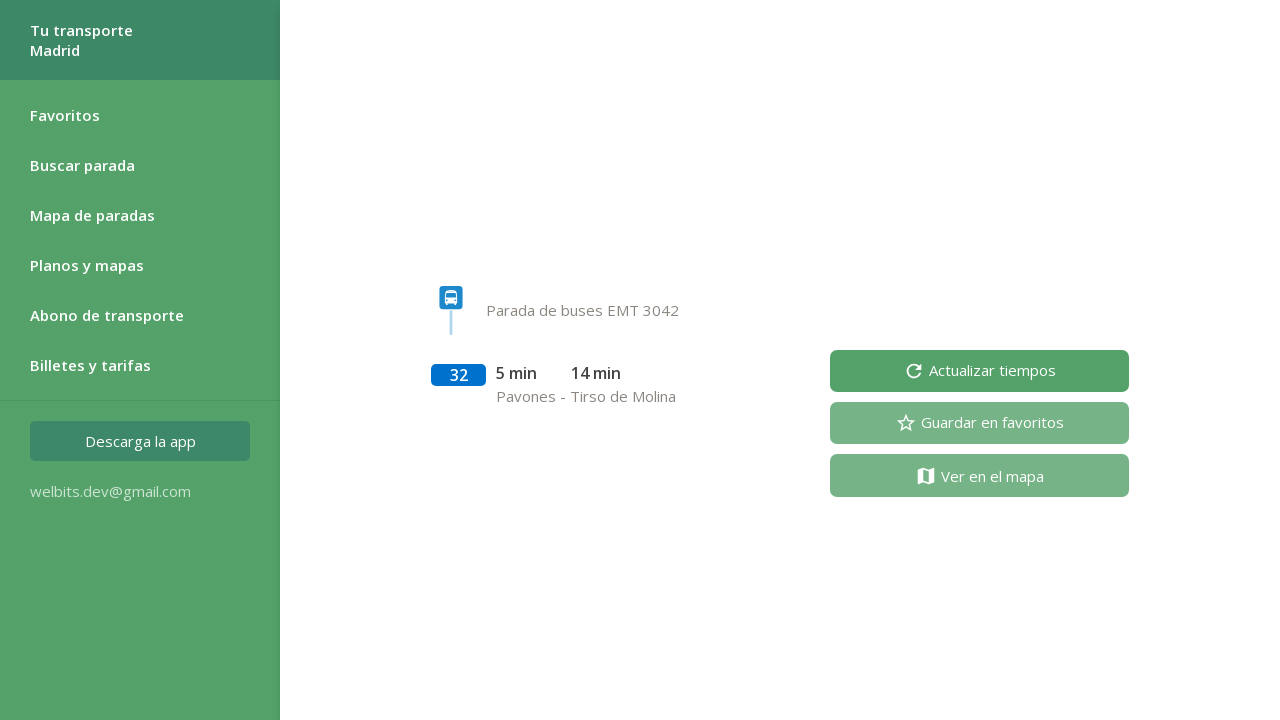